Tests autocomplete functionality by typing "India" in a search box, navigating through suggestions using arrow keys, and selecting an option with Enter.

Starting URL: http://demo.automationtesting.in/AutoComplete.html

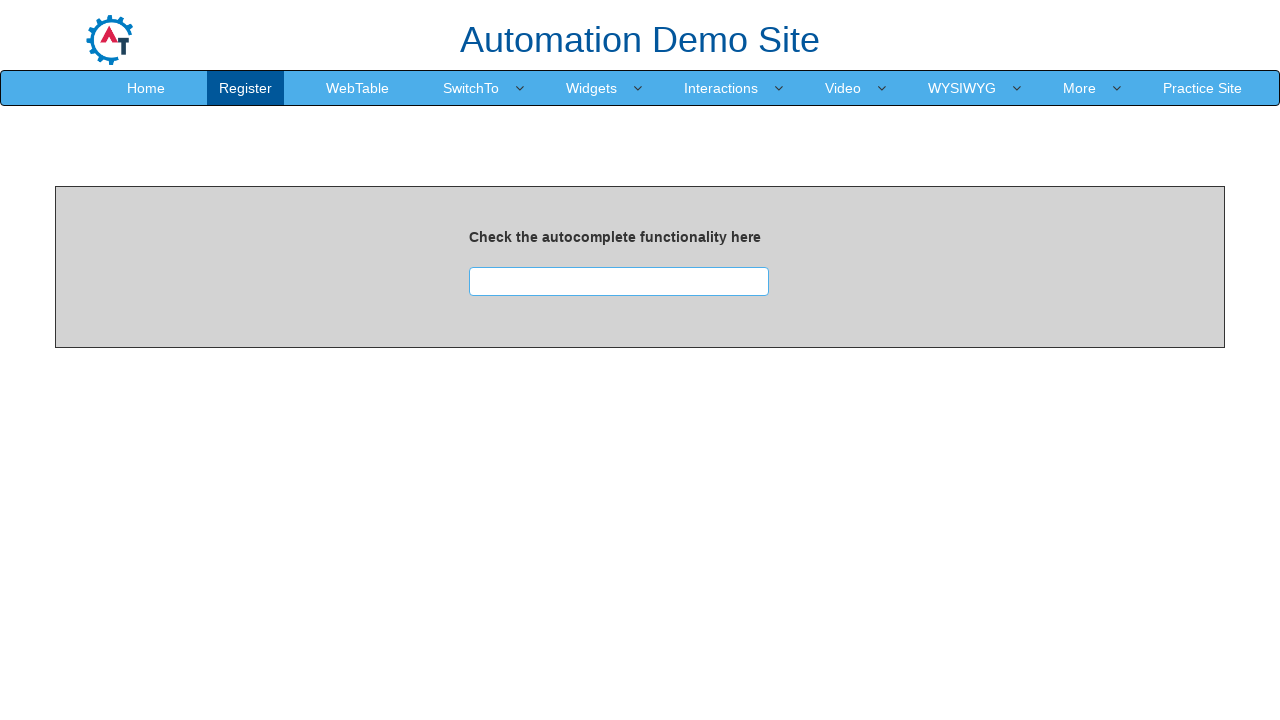

Typed 'India' in the autocomplete search box on input#searchbox
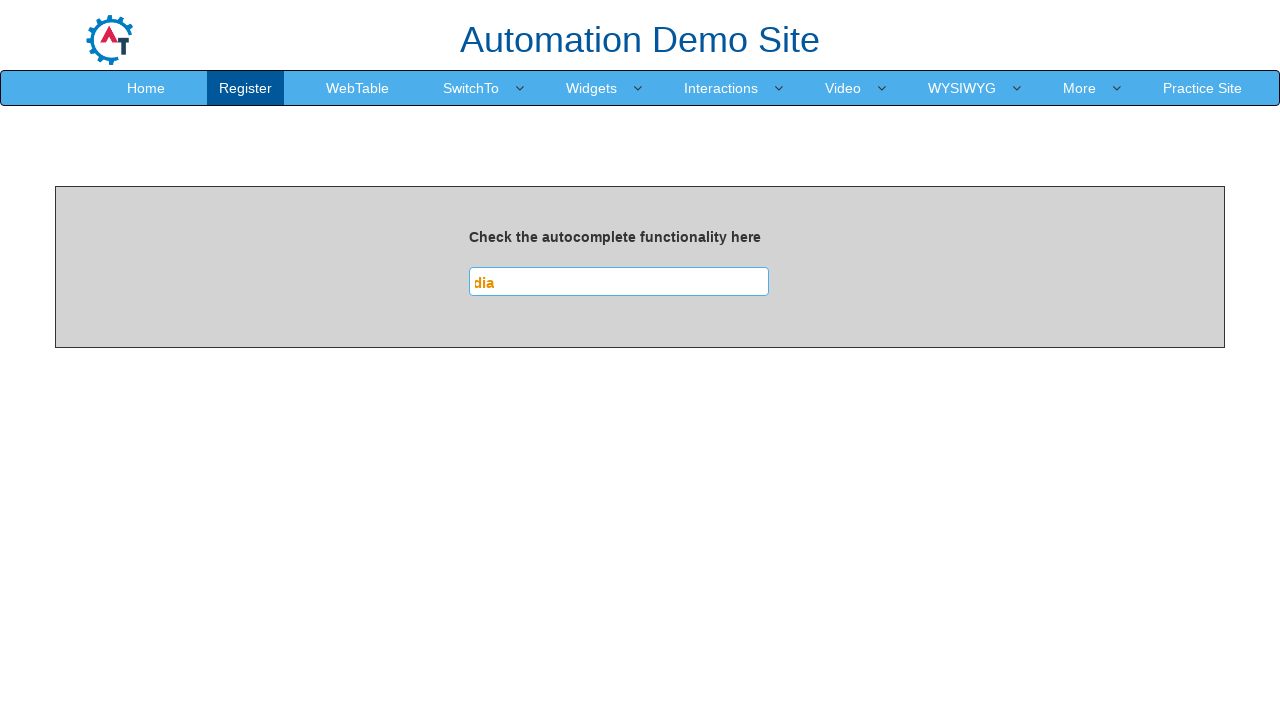

Waited for autocomplete suggestions to appear
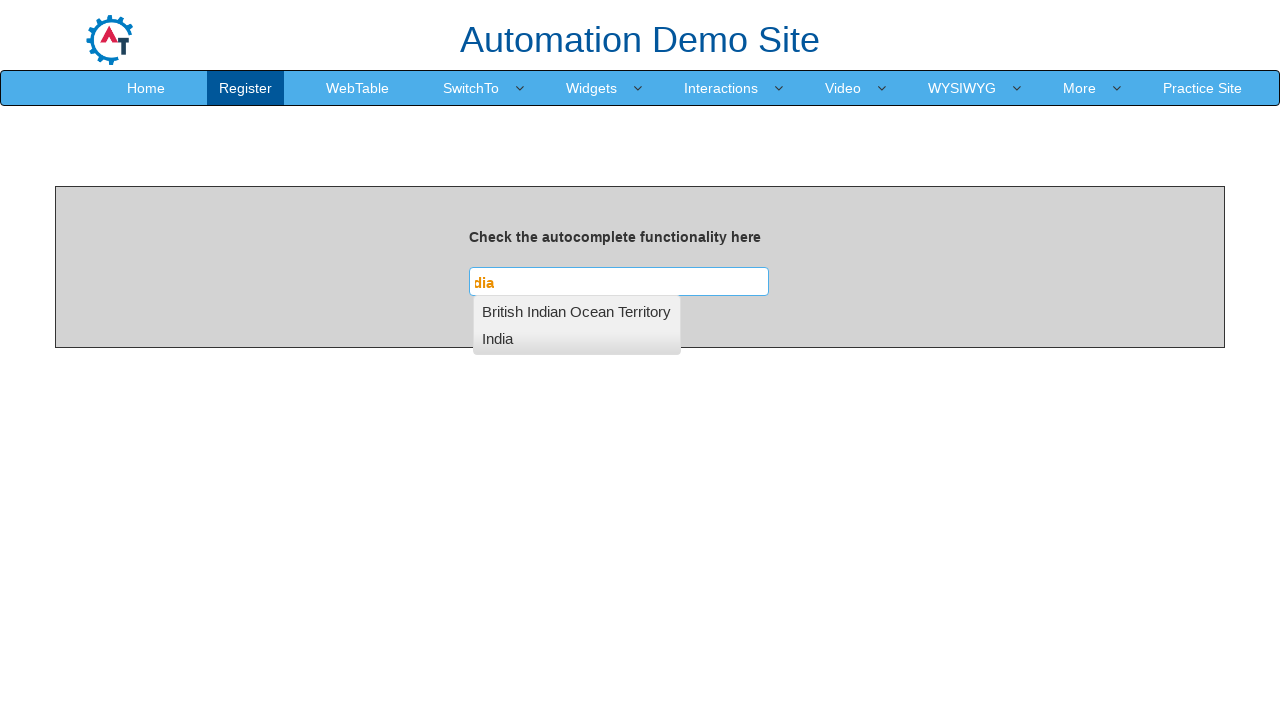

Pressed arrow down to navigate to first suggestion
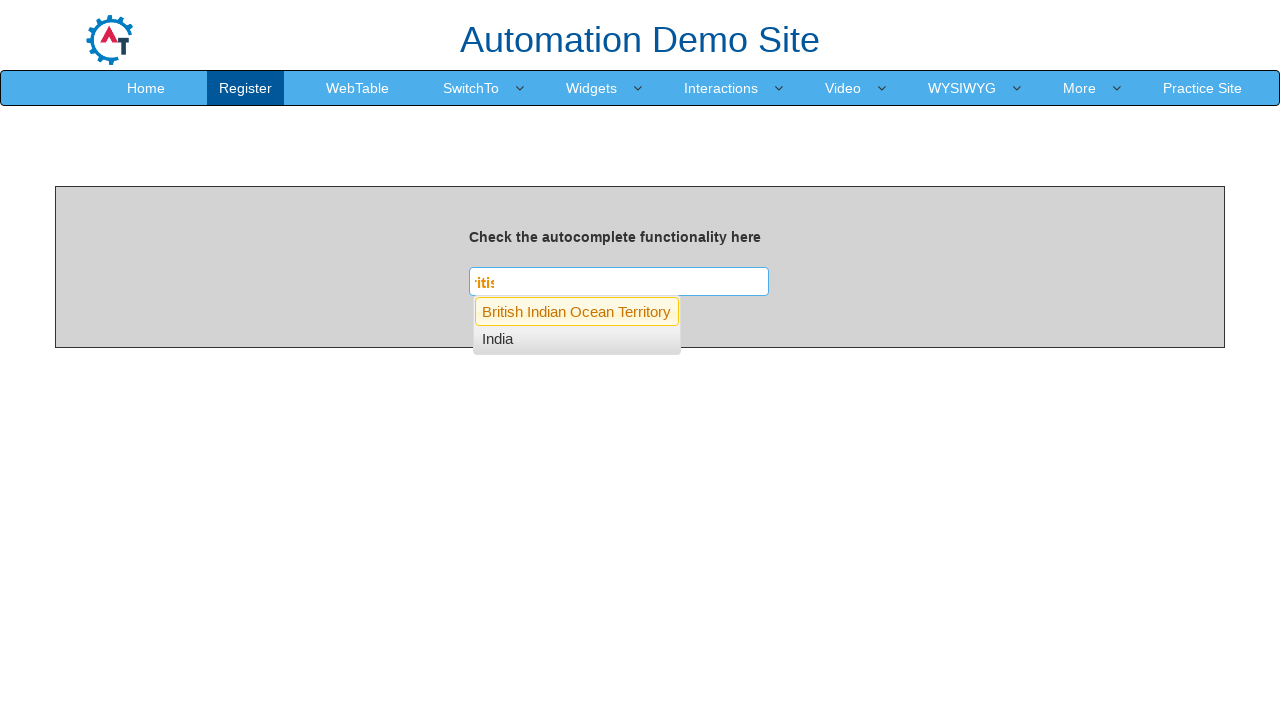

Waited briefly after first arrow down
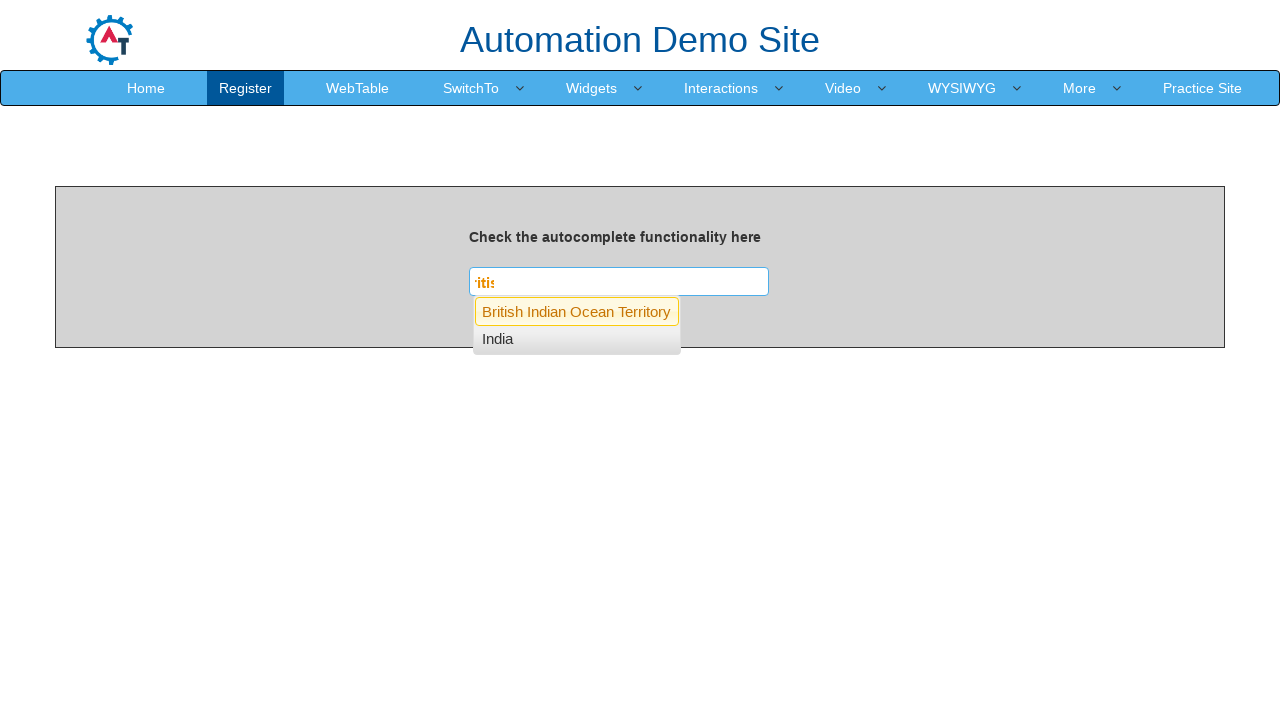

Pressed arrow down again to navigate to second suggestion
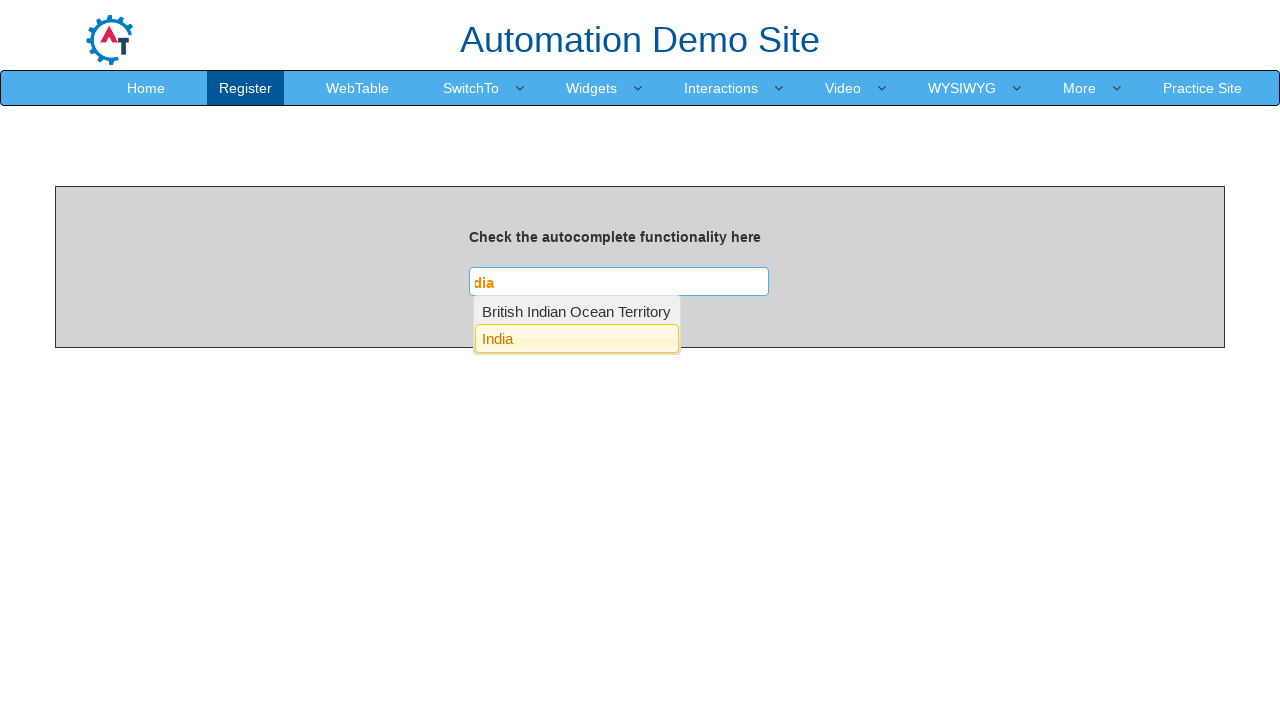

Waited briefly after second arrow down
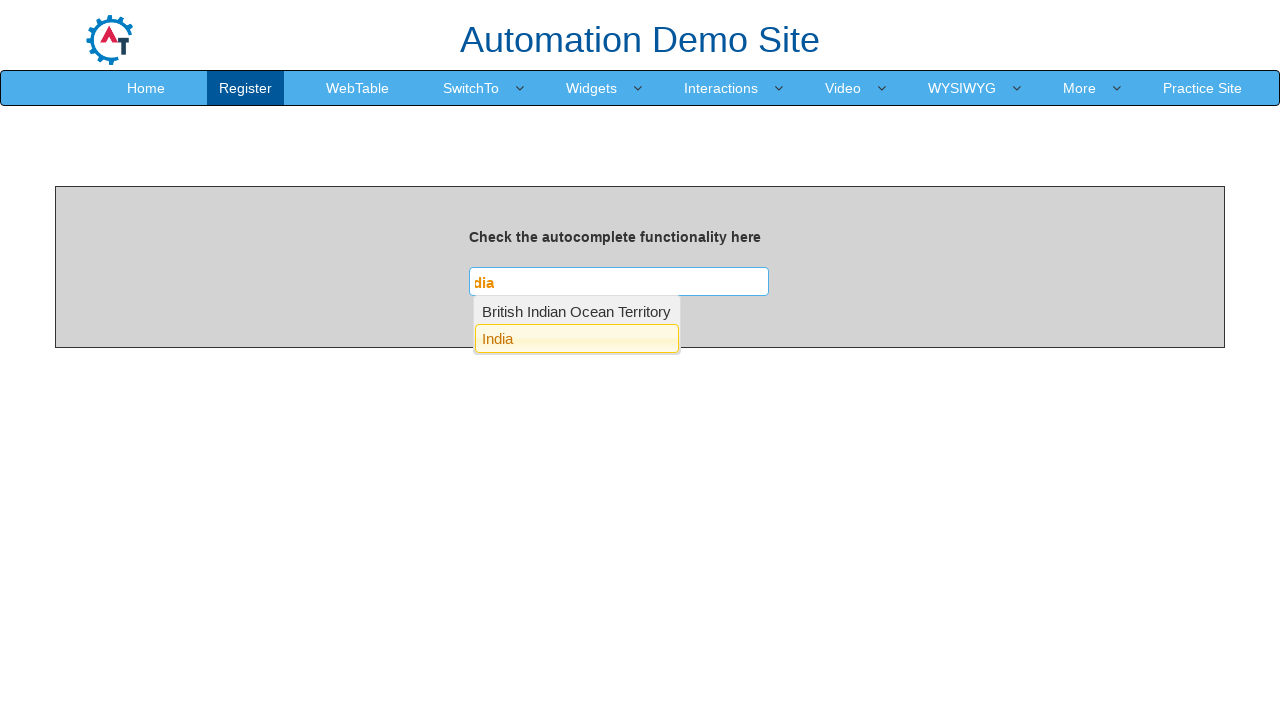

Pressed Enter to select the autocomplete suggestion
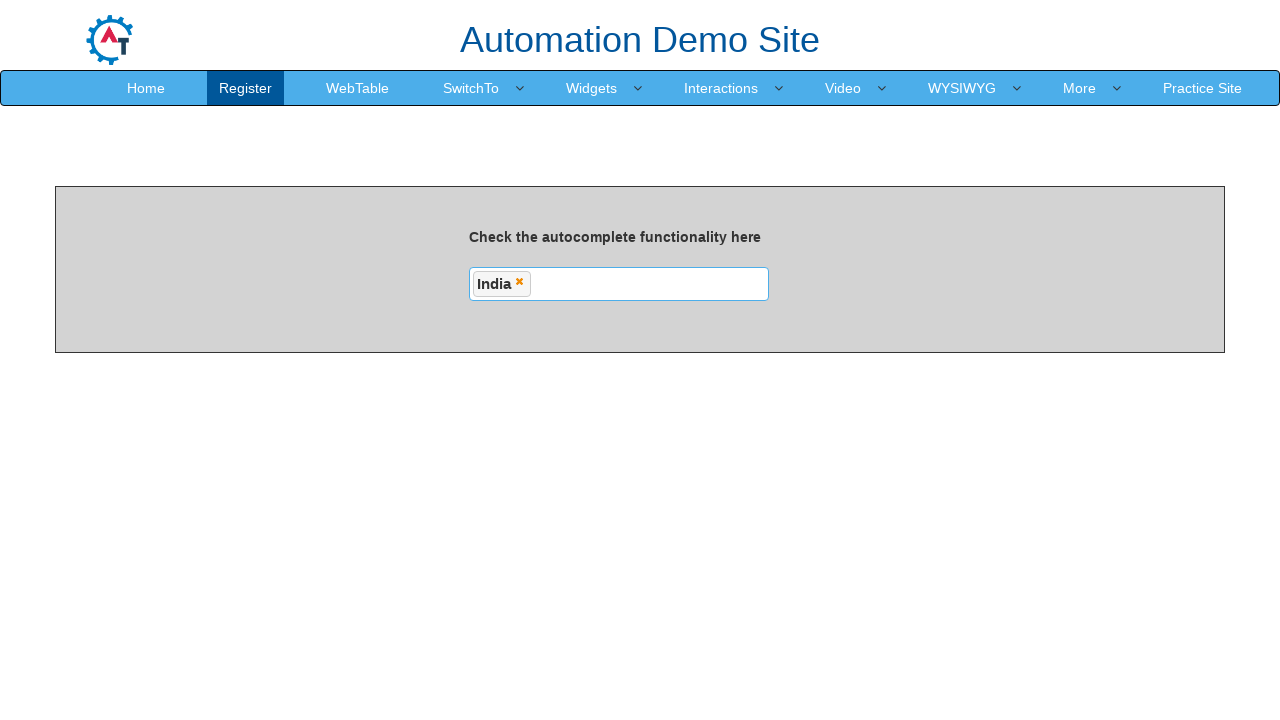

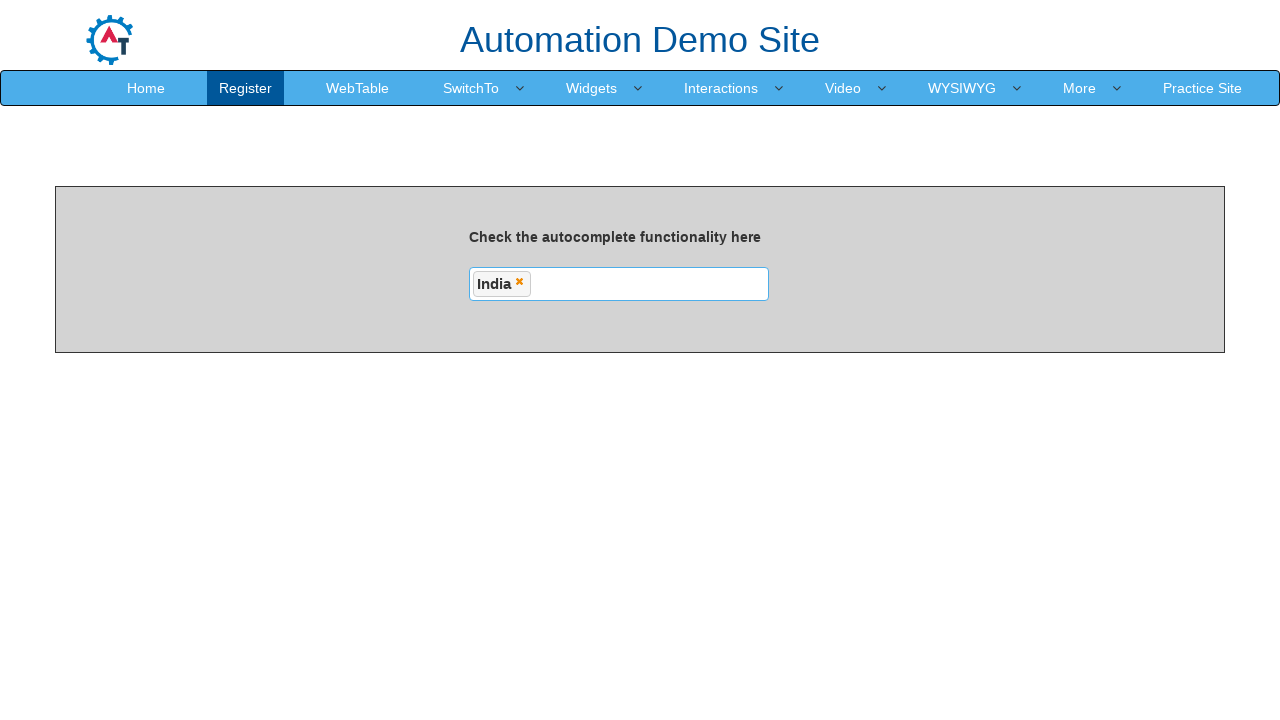